Visits the Rahul Shetty Academy Selenium Practice page to verify the page loads successfully

Starting URL: https://rahulshettyacademy.com/seleniumPractise/#/

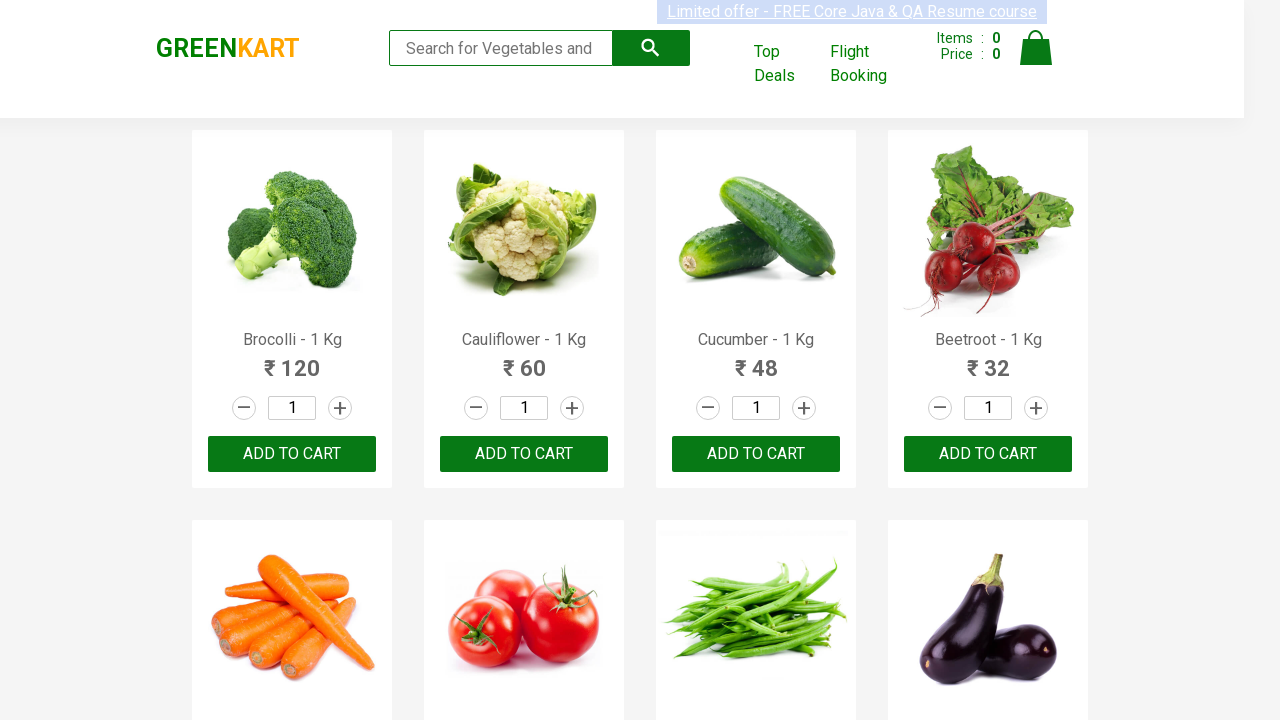

Page fully loaded - DOM content loaded state reached
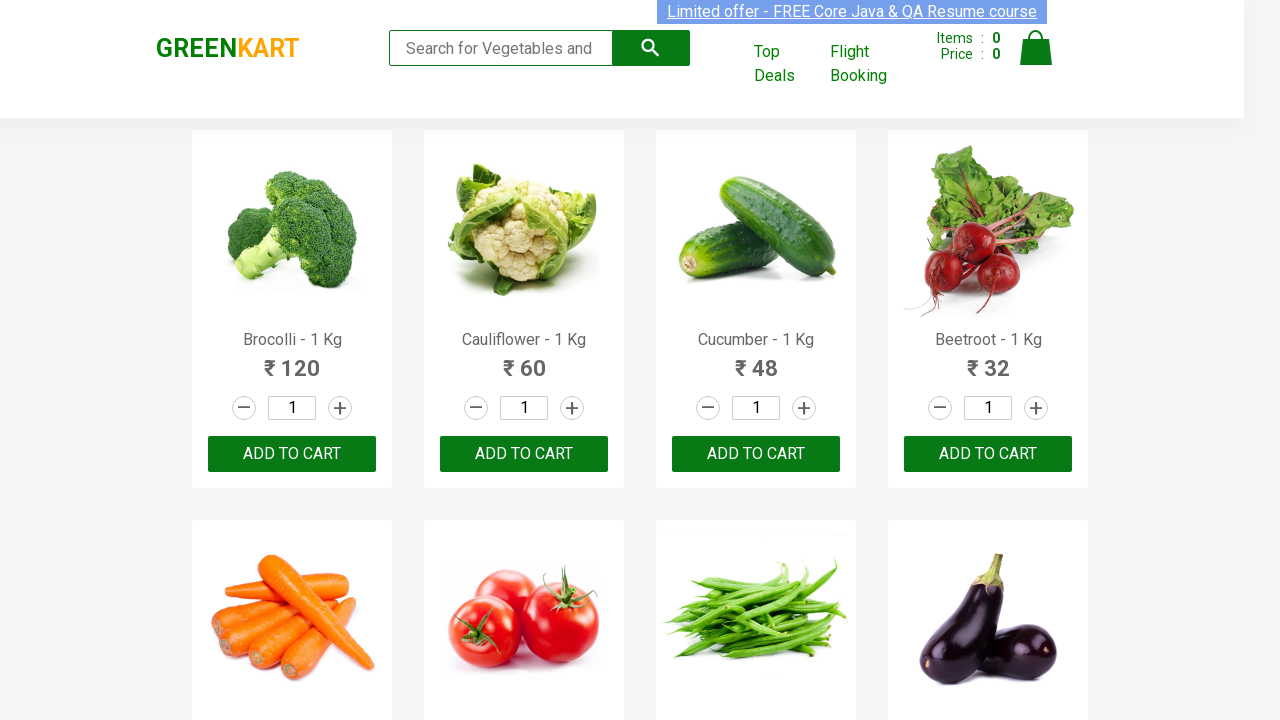

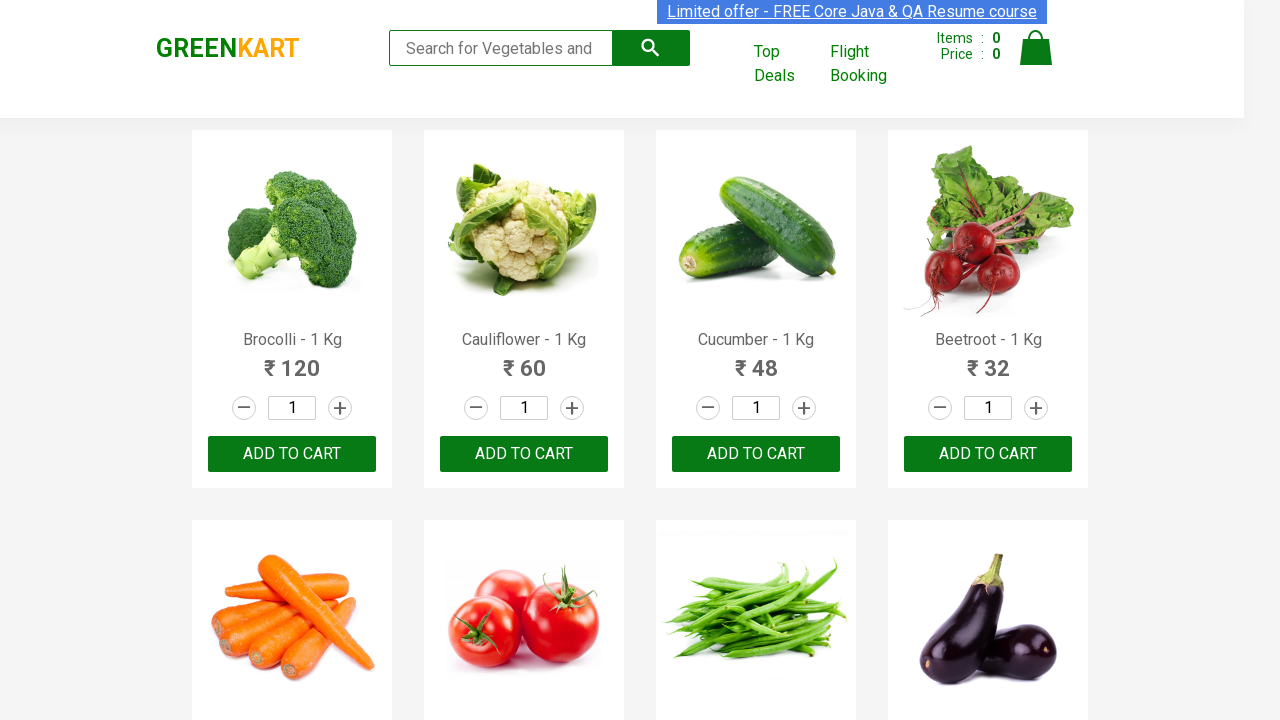